Tests JavaScript alert functionality by clicking the prompt button, entering text, and accepting the alert

Starting URL: http://the-internet.herokuapp.com/javascript_alerts

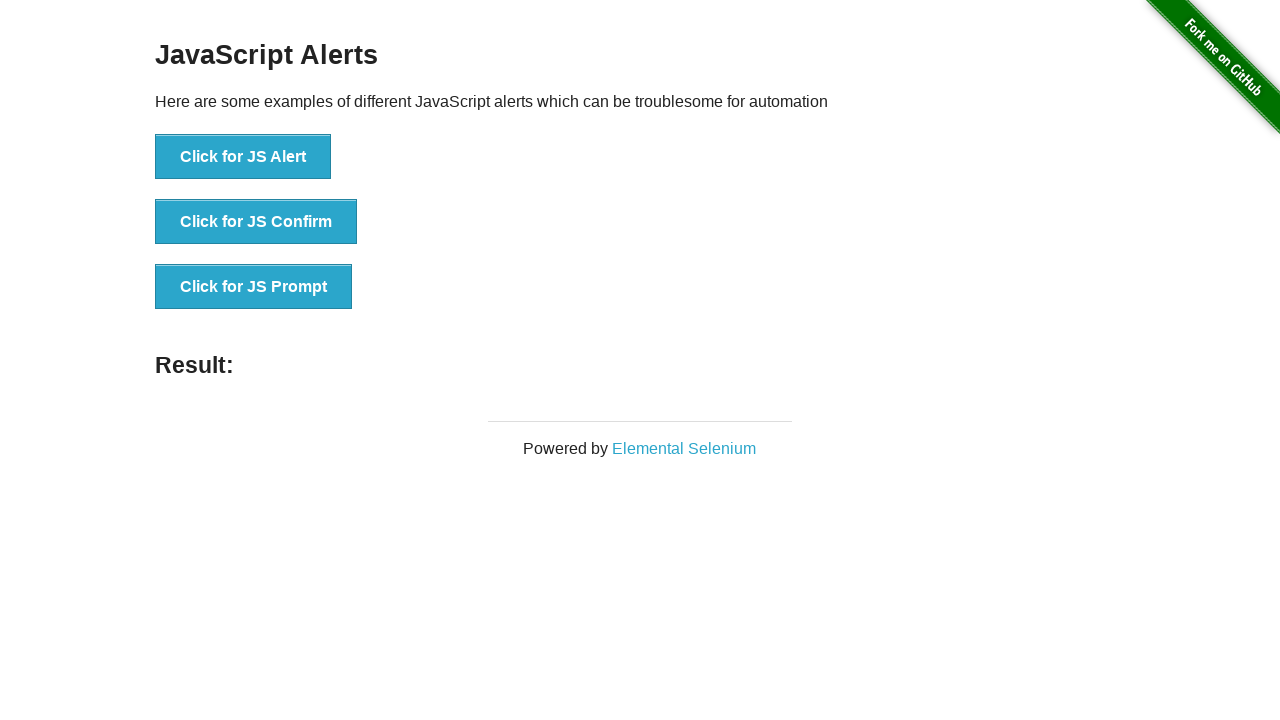

Clicked the prompt button to trigger JavaScript alert at (254, 287) on xpath=//*[@id='content']/div/ul/li[3]/button
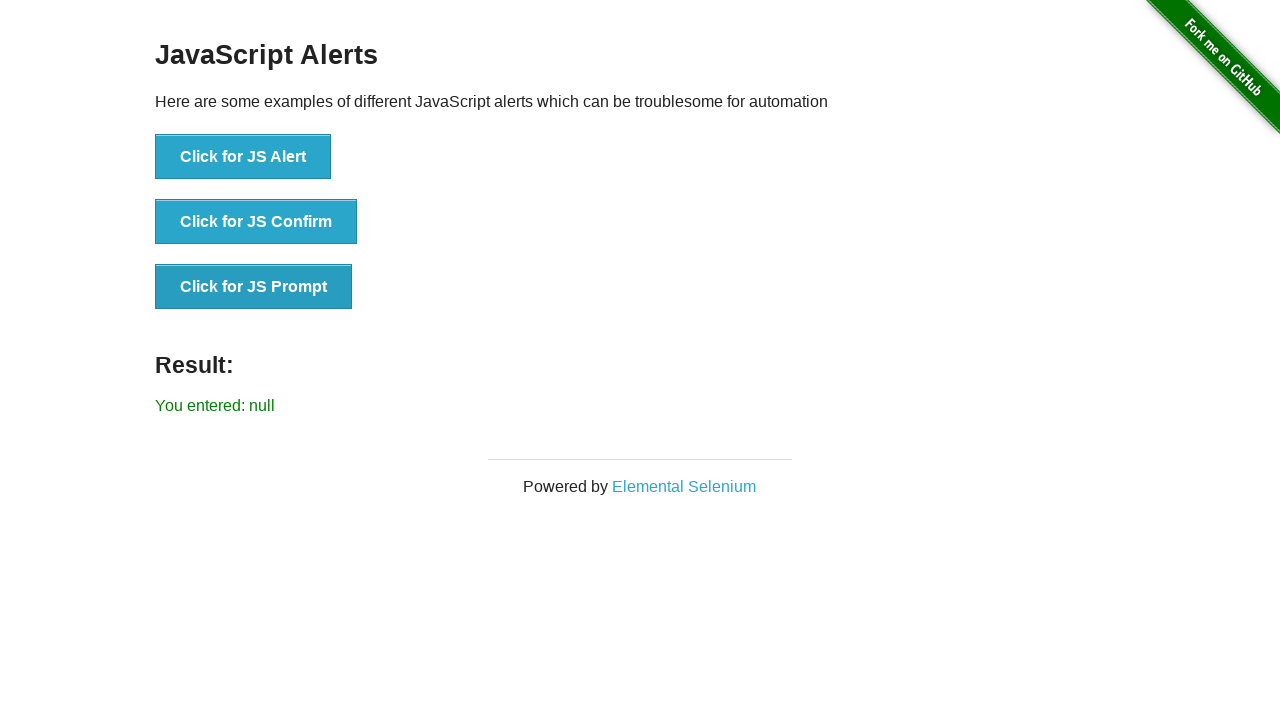

Set up dialog handler to accept prompt with text 'My name Vuong'
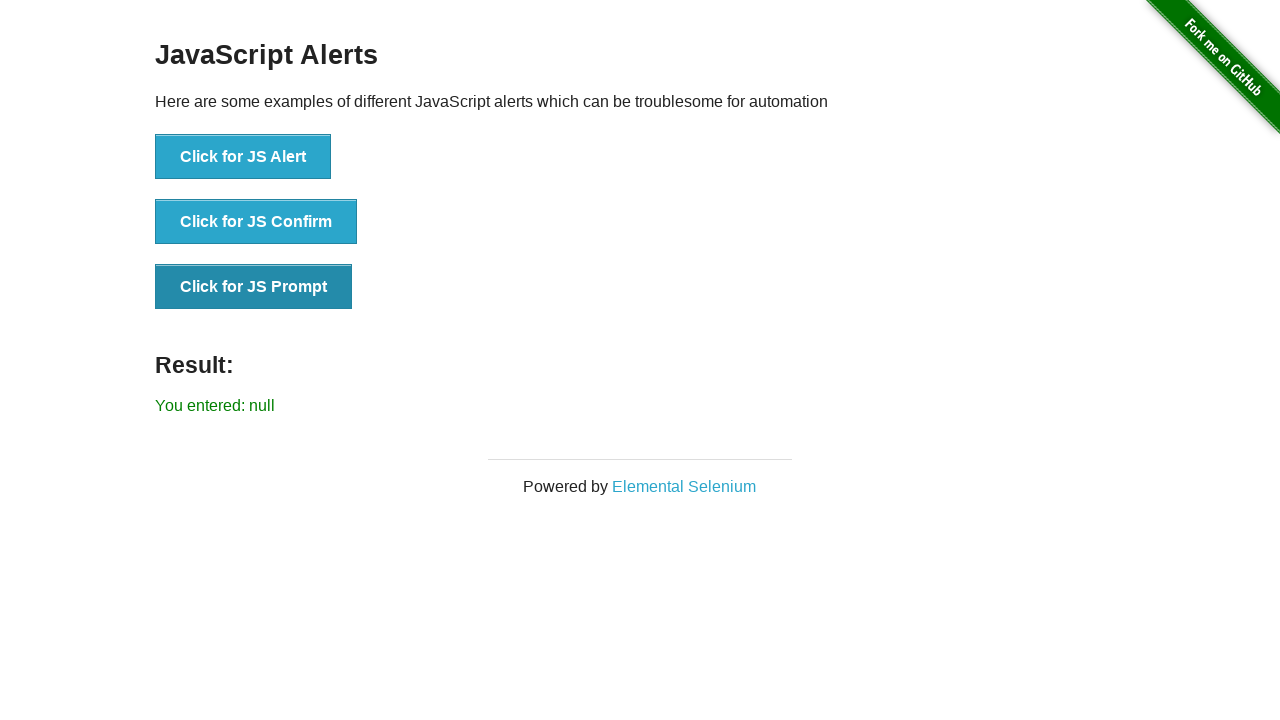

Located the result element
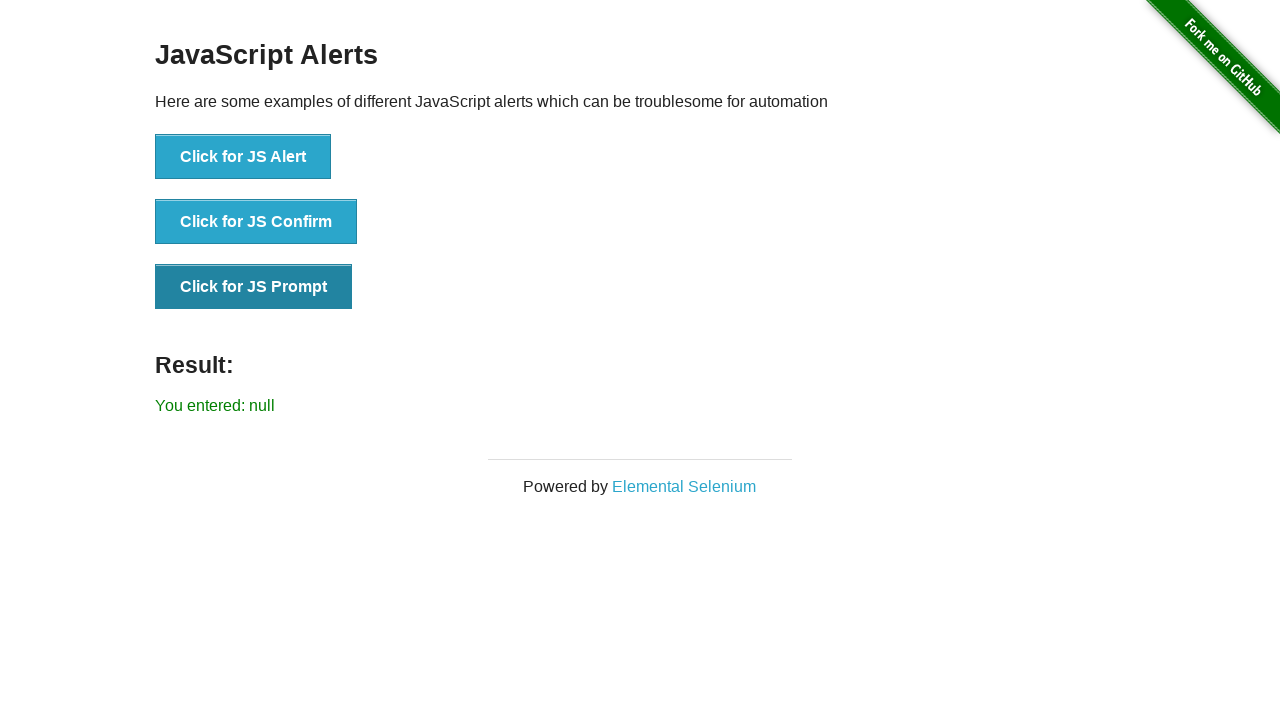

Retrieved and printed the result text from the alert response
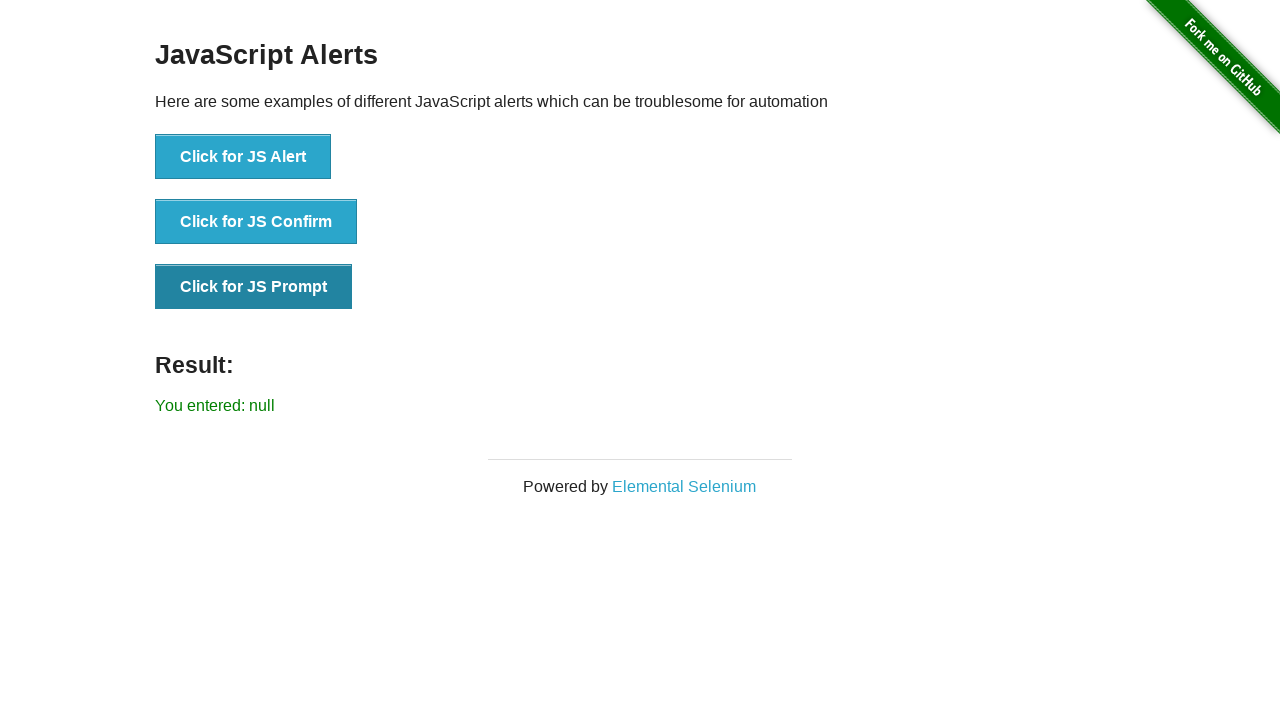

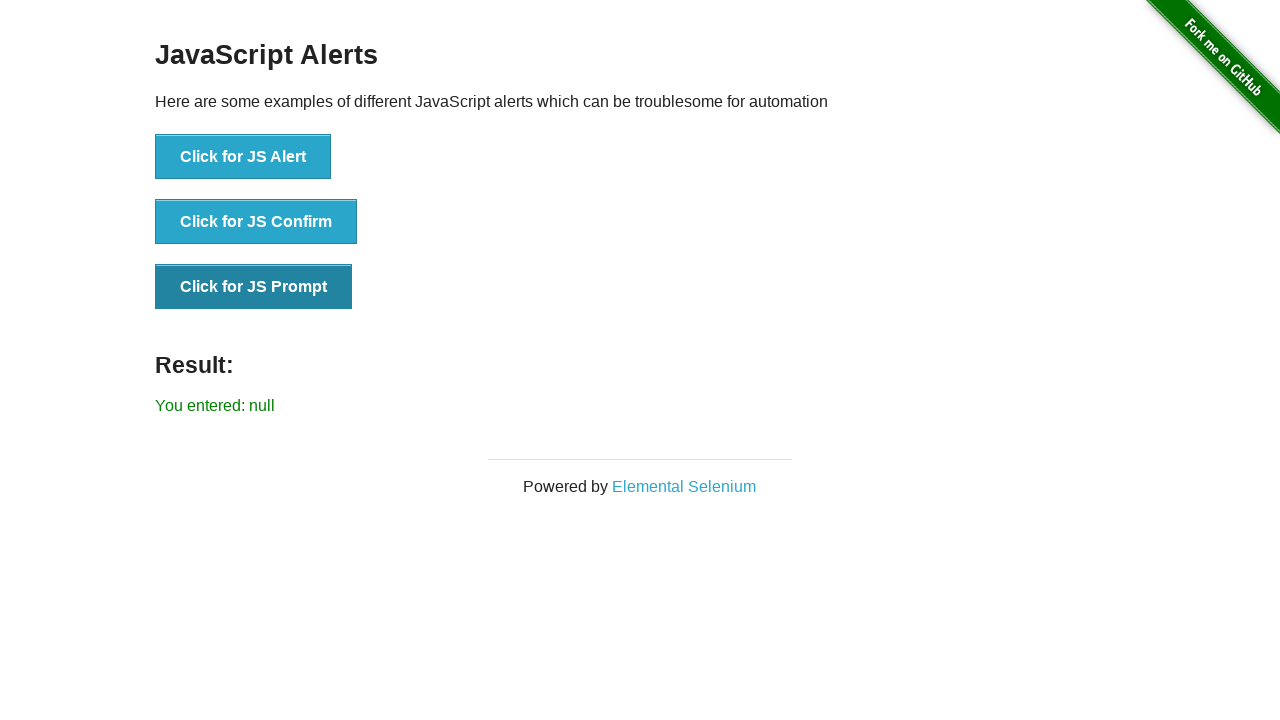